Tests an e-commerce site by adding multiple vegetables to cart, applying a promo code, and proceeding through checkout

Starting URL: https://rahulshettyacademy.com/seleniumPractise

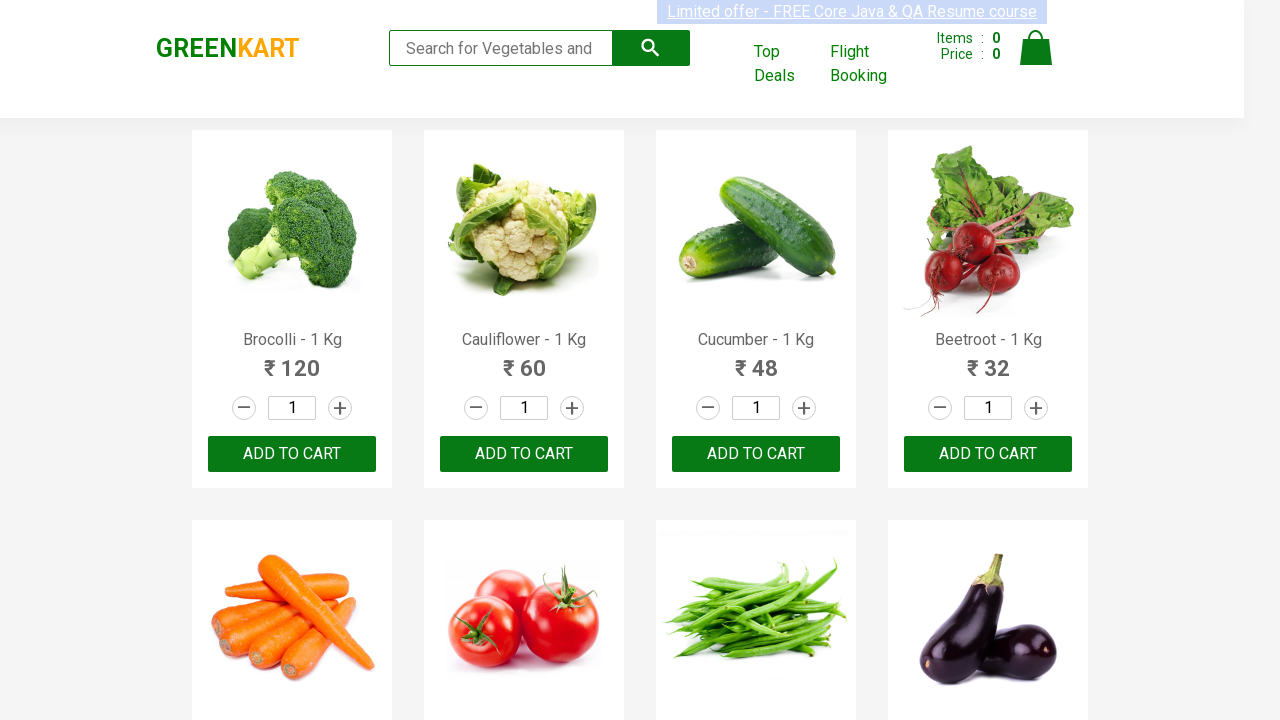

Retrieved all product names from the page
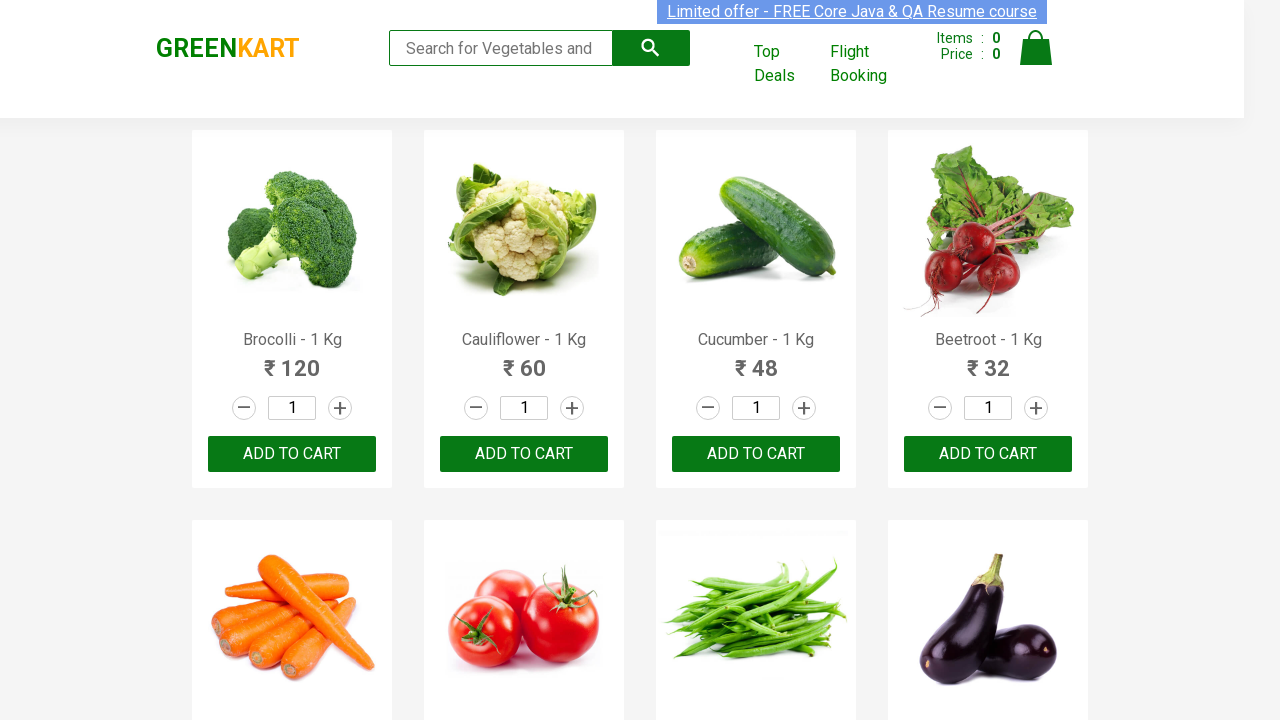

Added 'Brocolli' to cart at (292, 454) on div.product-action >> nth=0
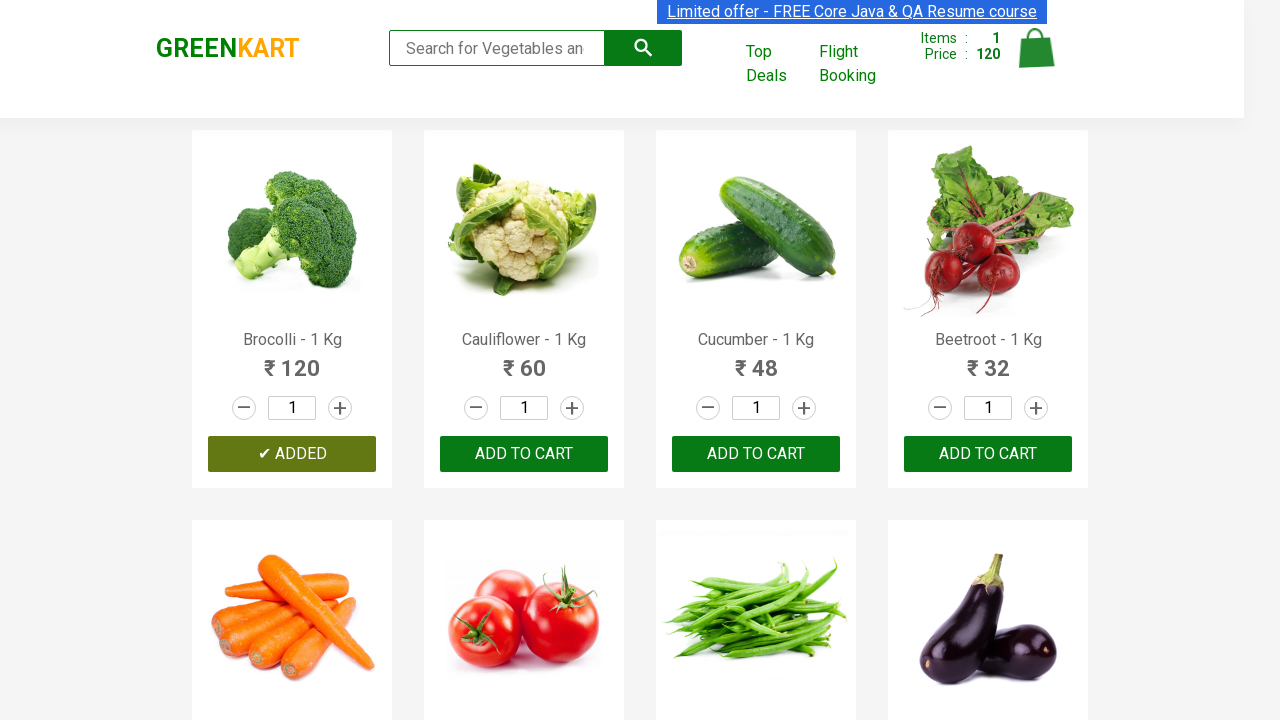

Added 'Cucumber' to cart at (756, 454) on div.product-action >> nth=2
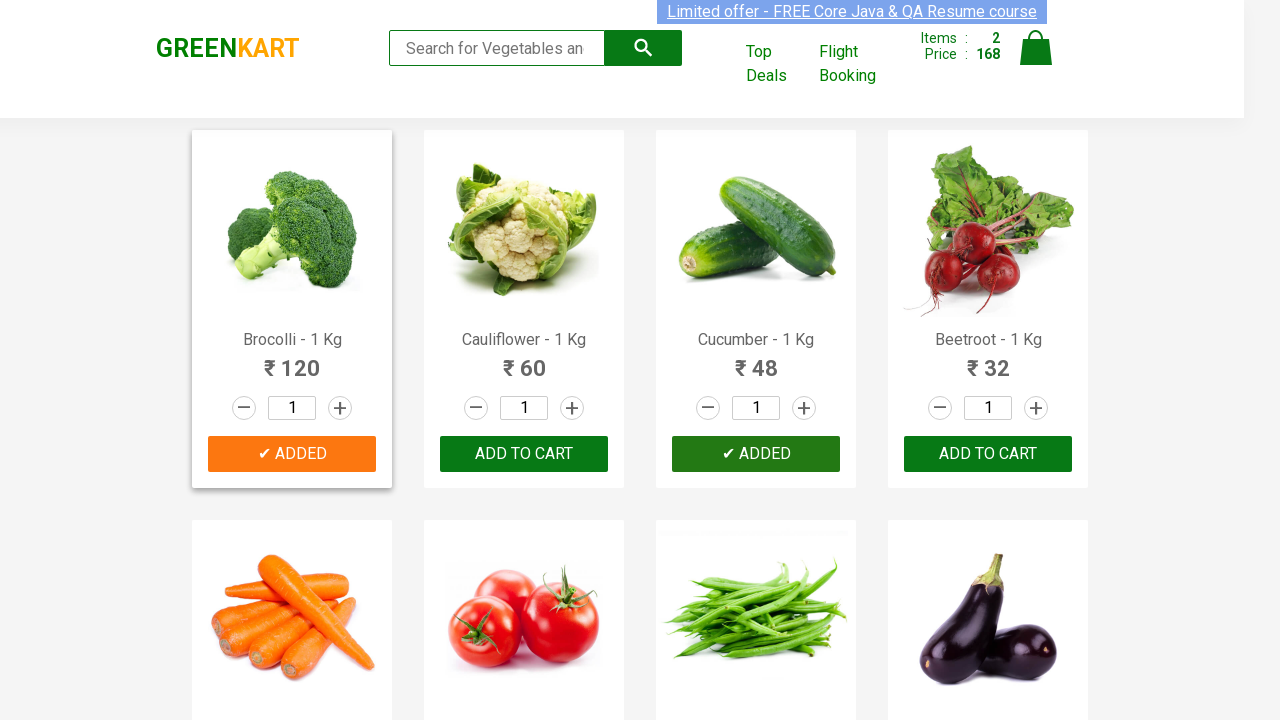

Added 'Beetroot' to cart at (988, 454) on div.product-action >> nth=3
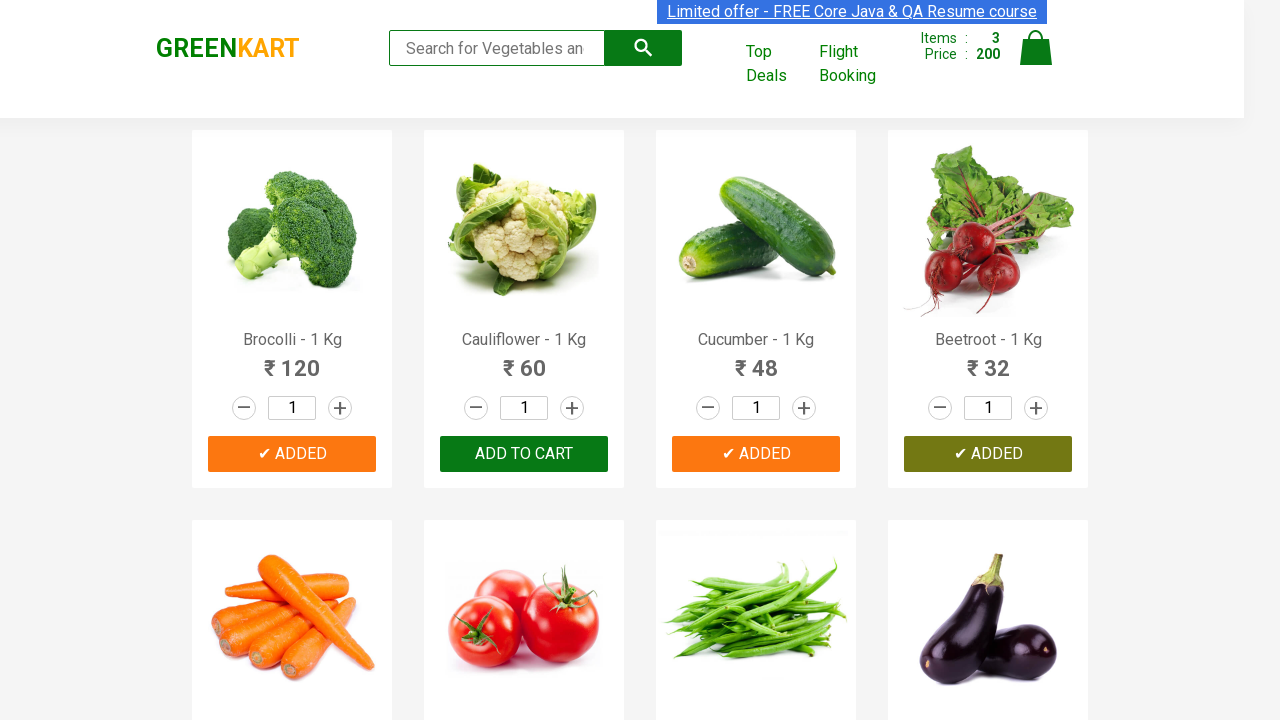

Added 'Carrot' to cart at (292, 360) on div.product-action >> nth=4
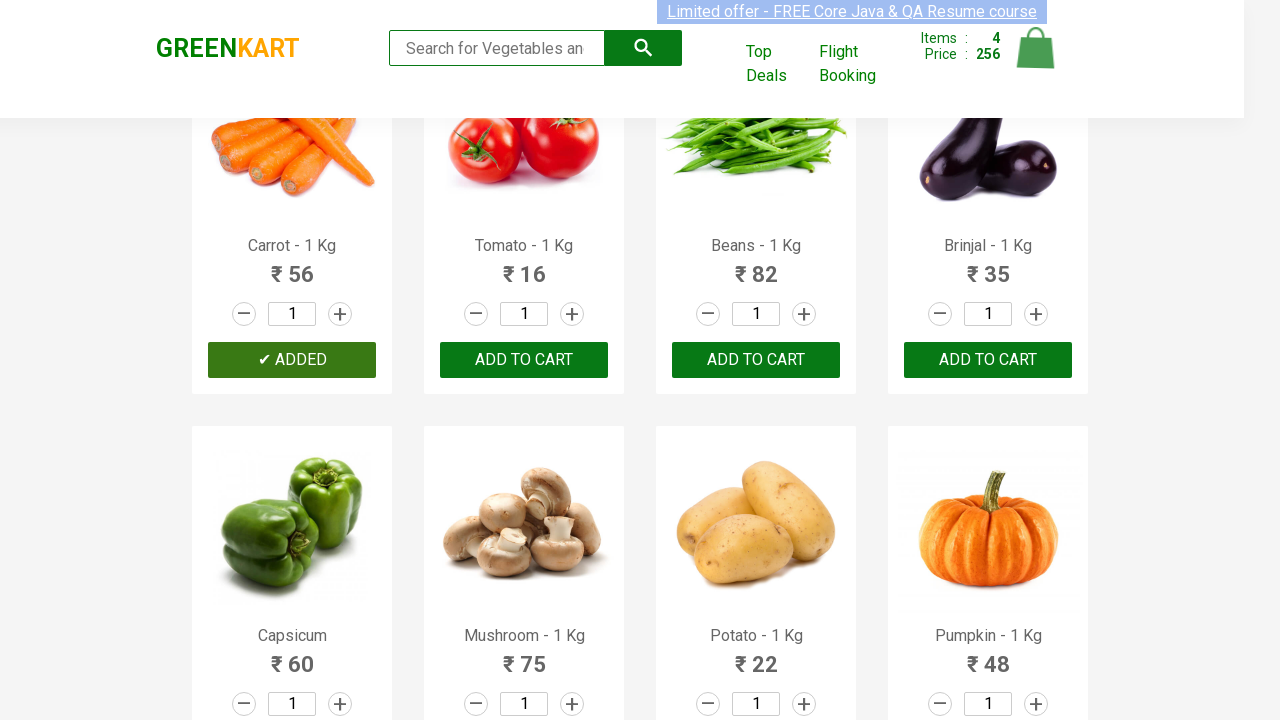

Clicked on cart icon at (1036, 48) on img[alt='Cart']
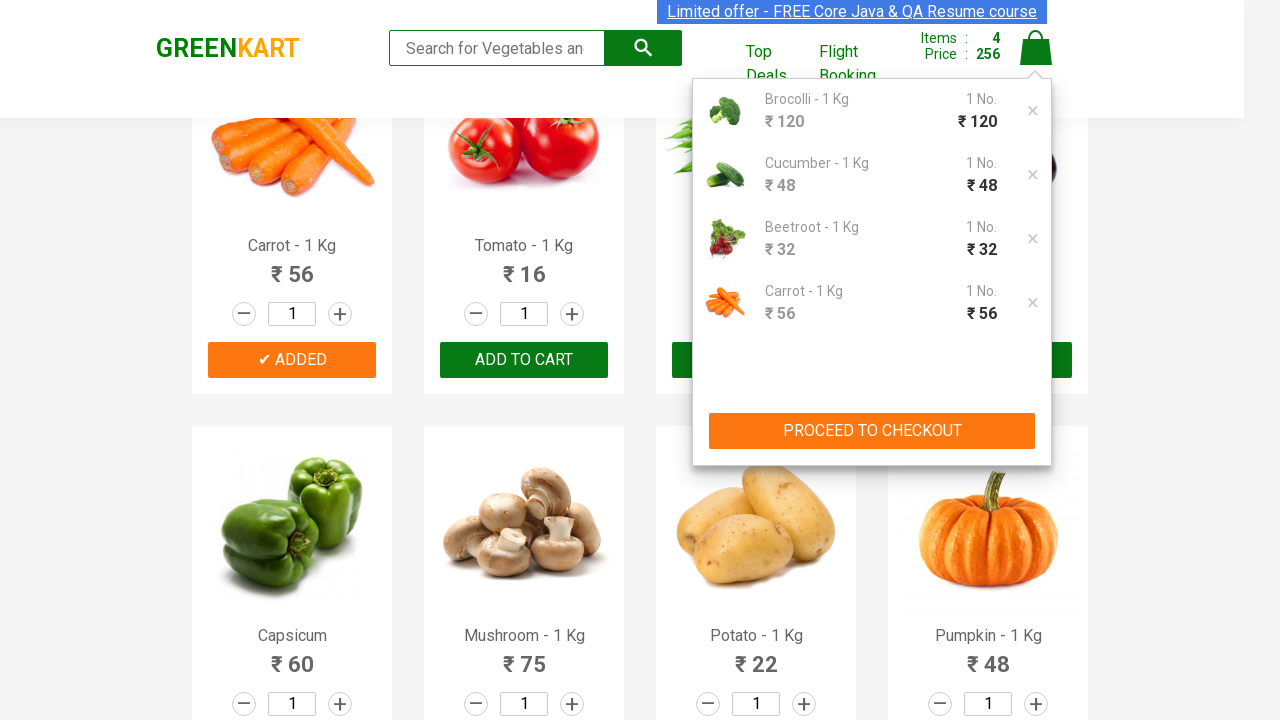

Clicked PROCEED TO CHECKOUT button at (872, 431) on button:has-text('PROCEED TO CHECKOUT')
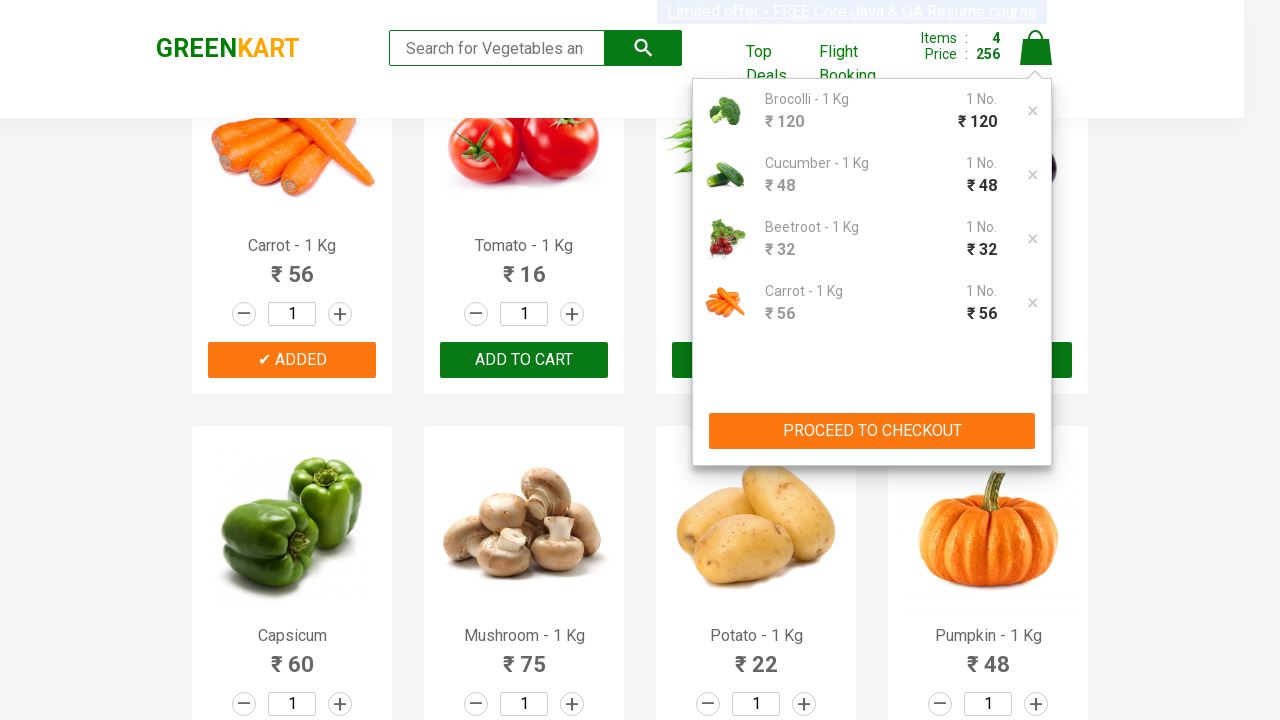

Entered promo code 'rahulshettyacademy' on input.promoCode
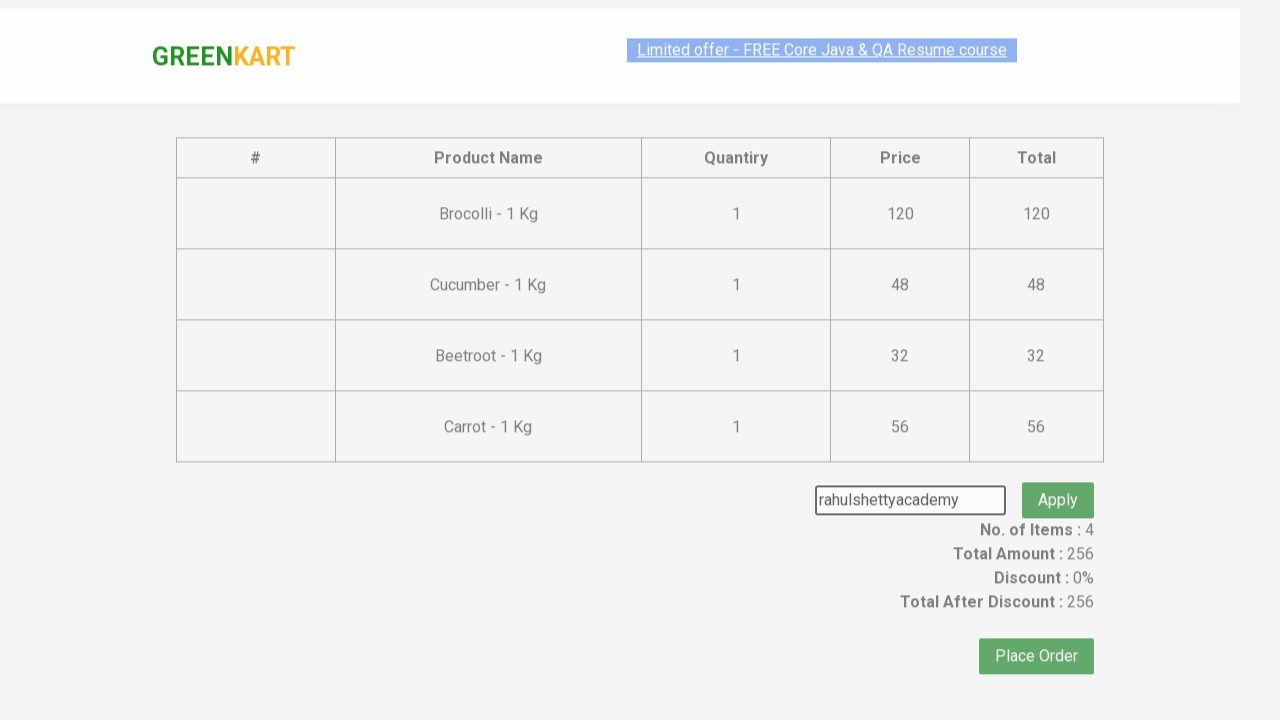

Clicked Apply button to apply promo code at (1058, 480) on button.promoBtn
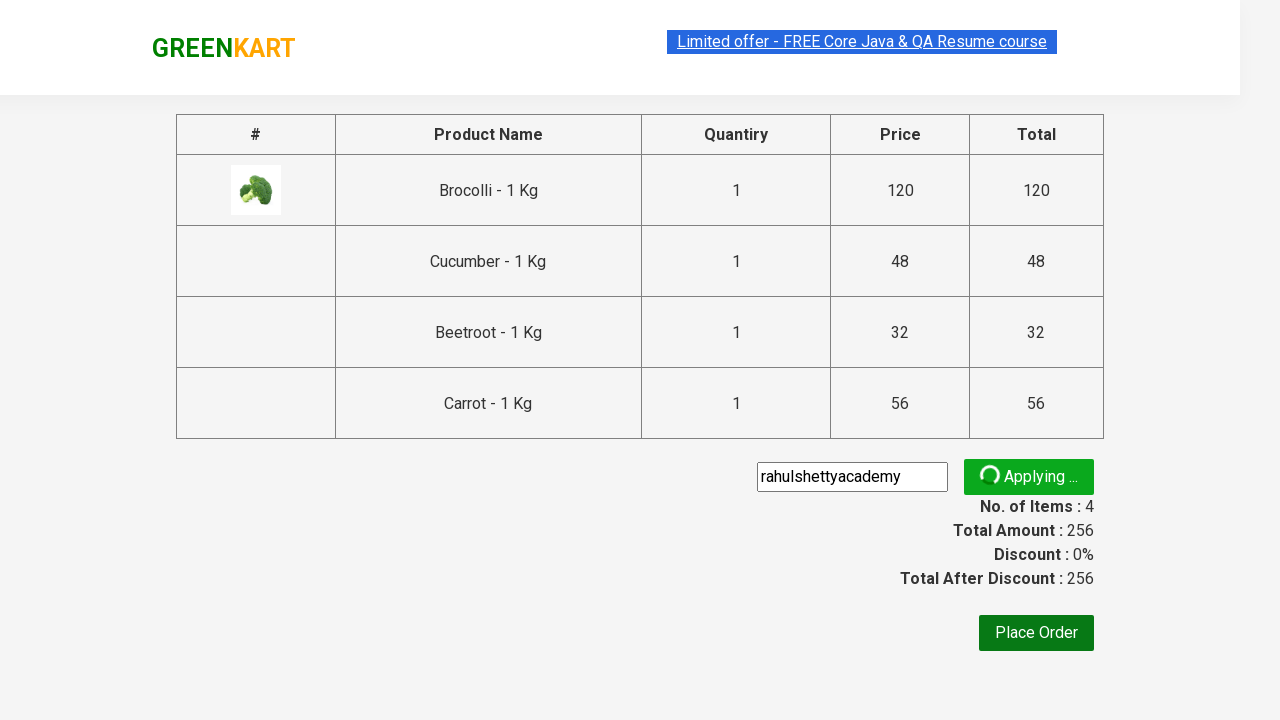

Clicked final checkout button to complete purchase at (1036, 633) on xpath=//*[@id='root']/div/div/div/div/button
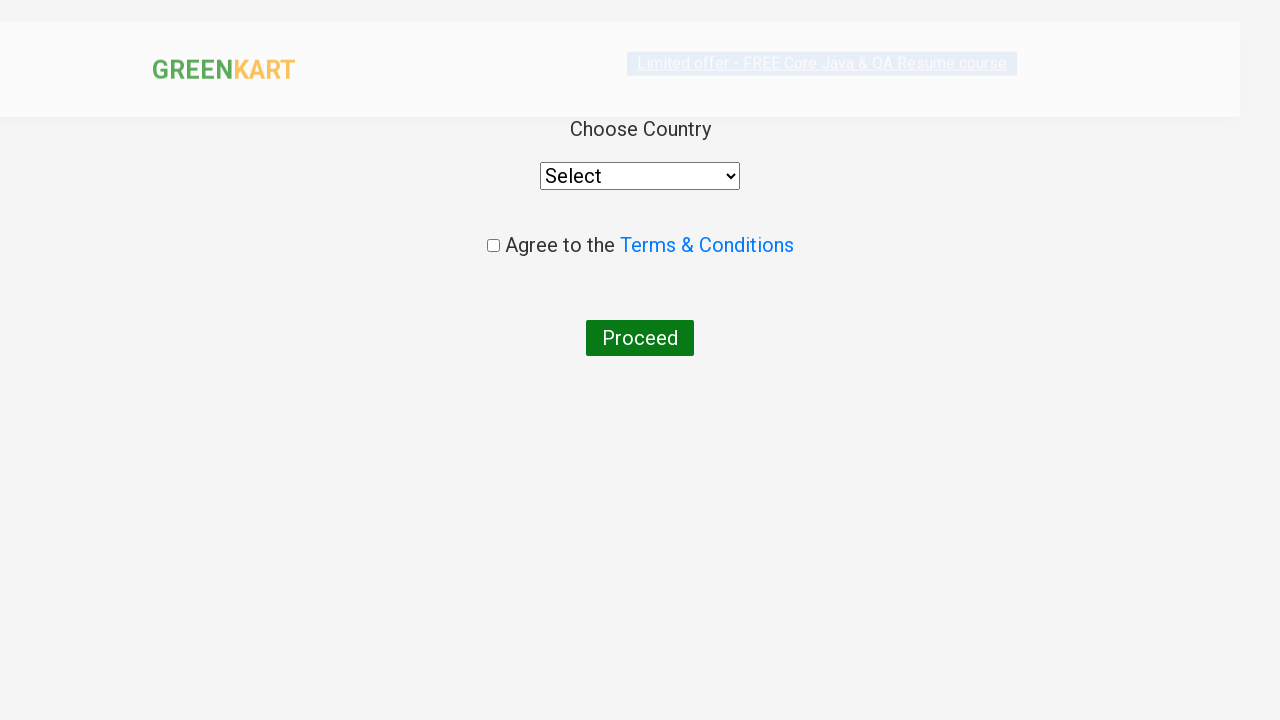

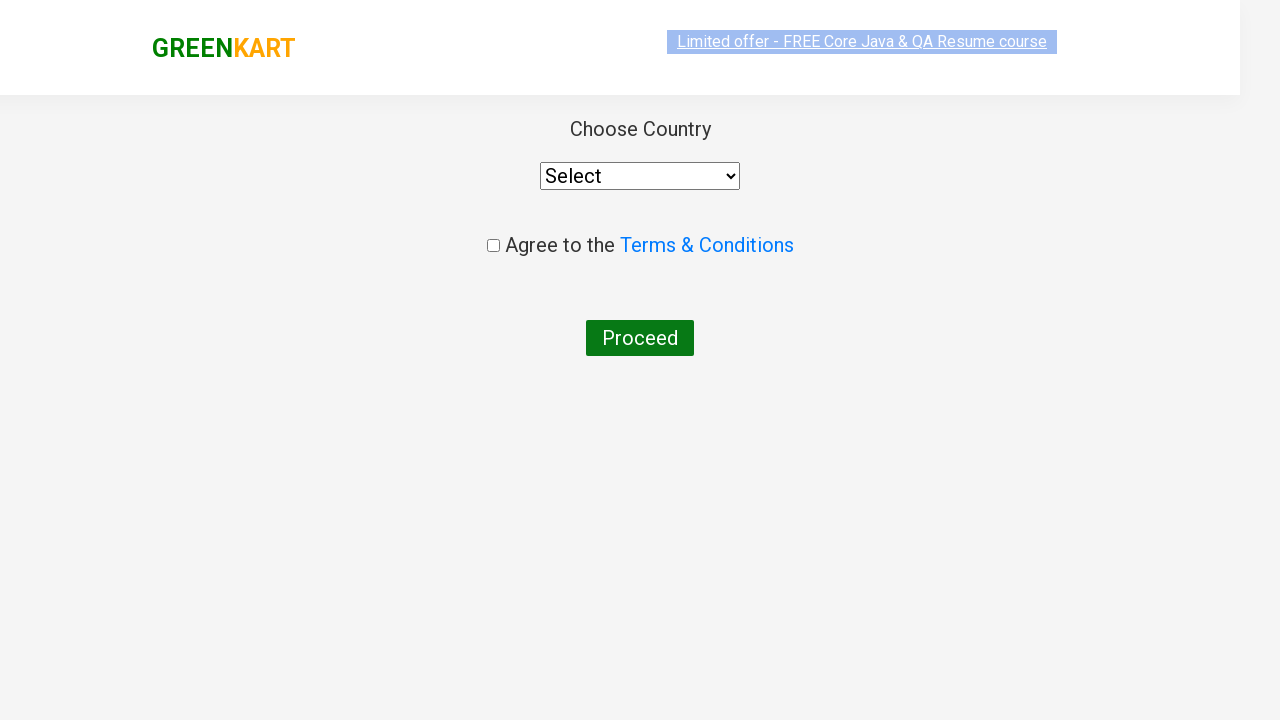